Tests iframe interaction by navigating to a frames demo page, filling an input field in frame_3, and checking a checkbox within a nested child frame.

Starting URL: https://ui.vision/demo/webtest/frames/

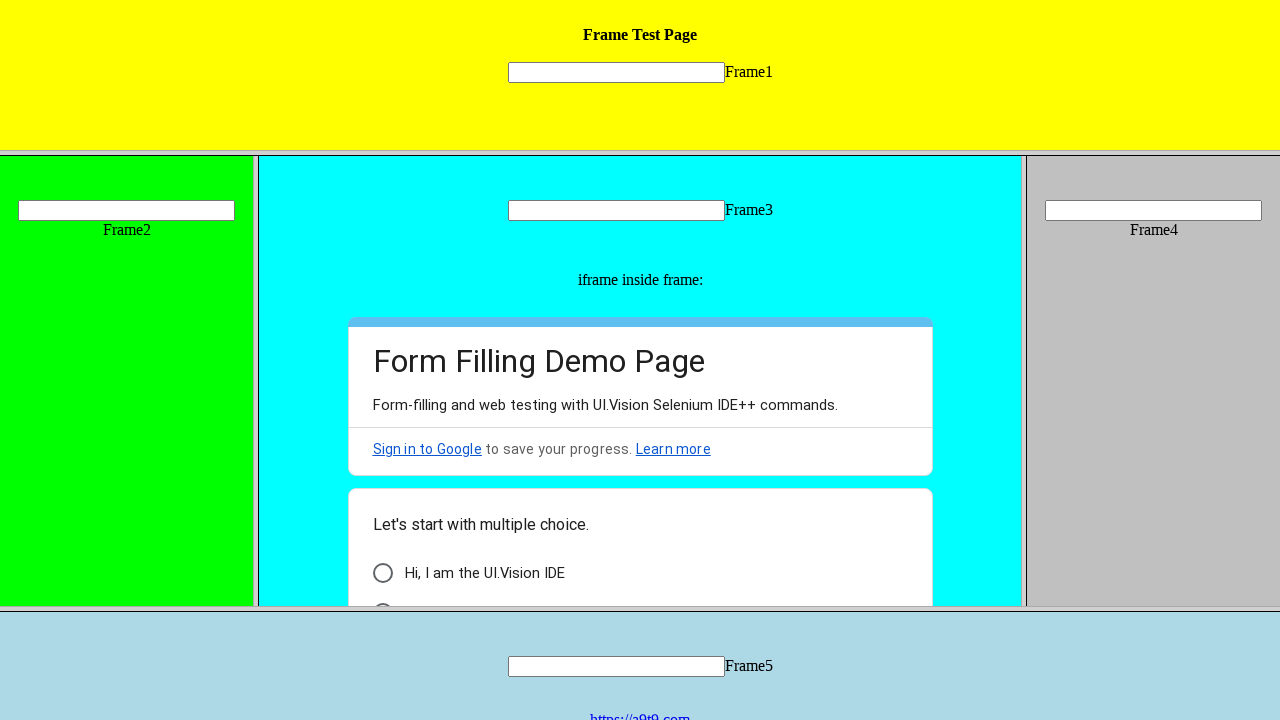

Located frame_3 by URL
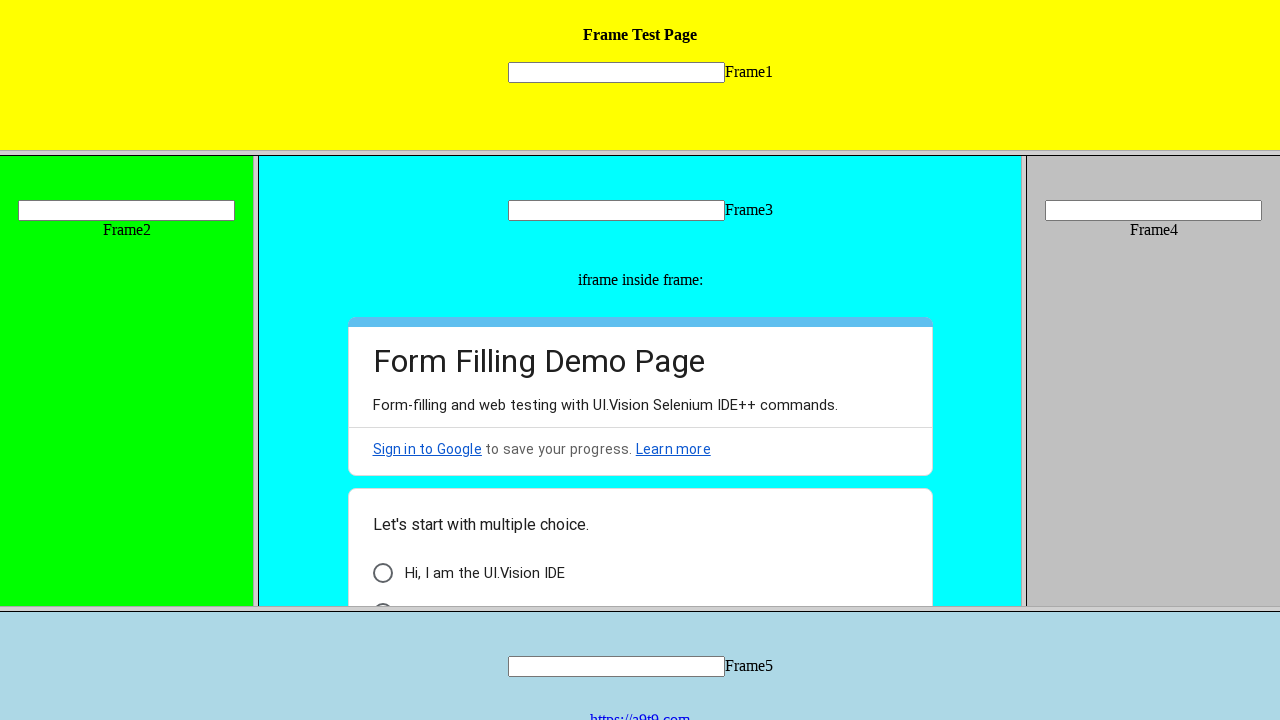

Filled input field in frame_3 with 'JuNaid' on input[name='mytext3']
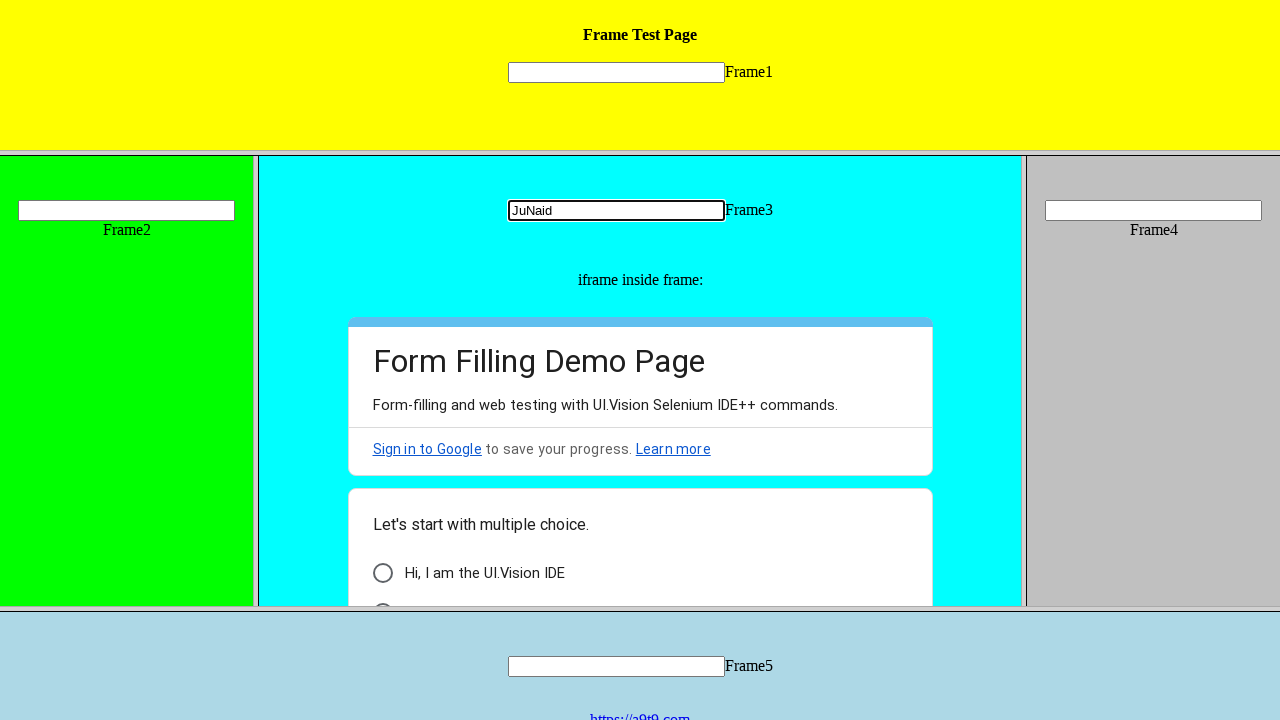

Retrieved child frames from frame_3
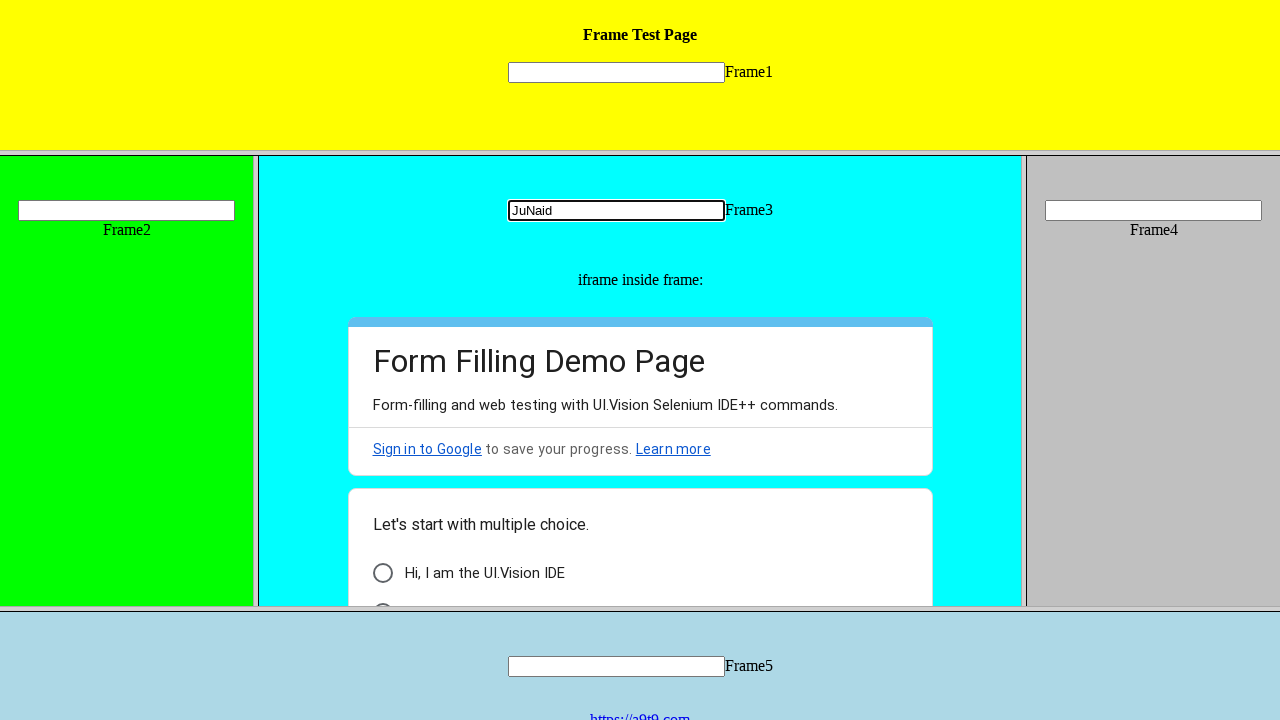

Checked checkbox in nested child frame at (382, 480) on xpath=//div[@id='i21']//div[@class='uHMk6b fsHoPb']
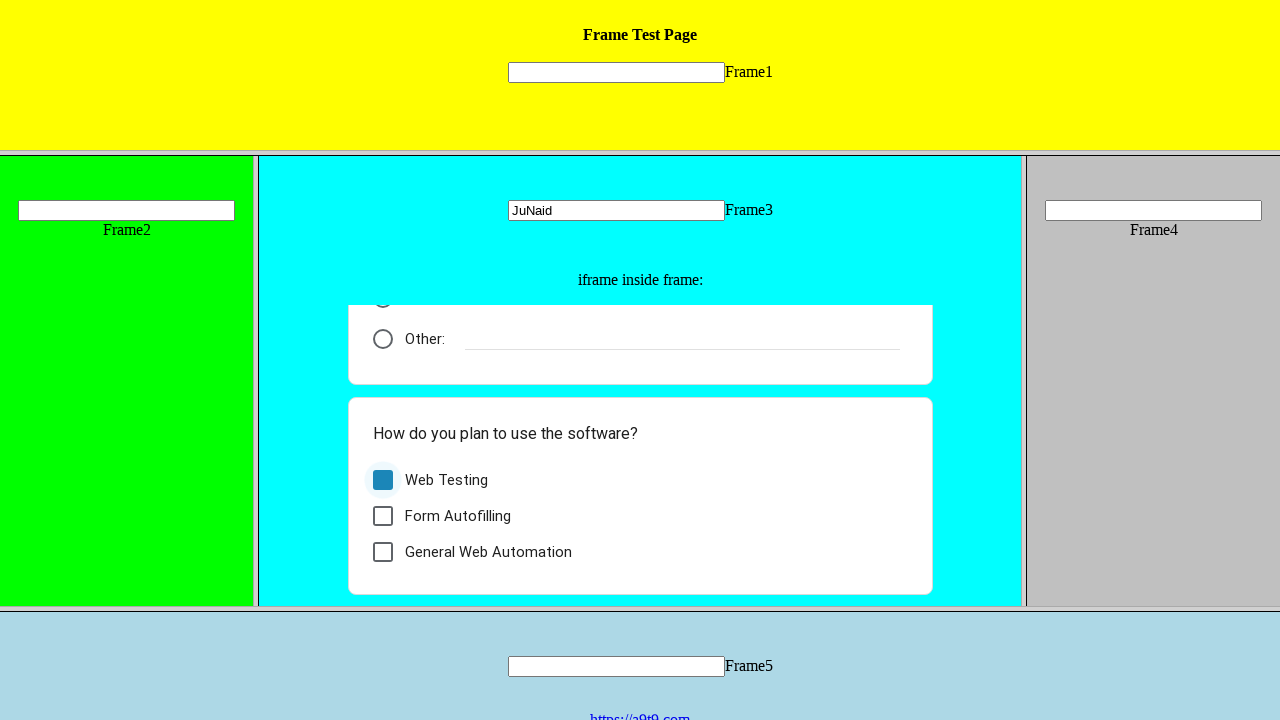

Waited 5 seconds for action to complete
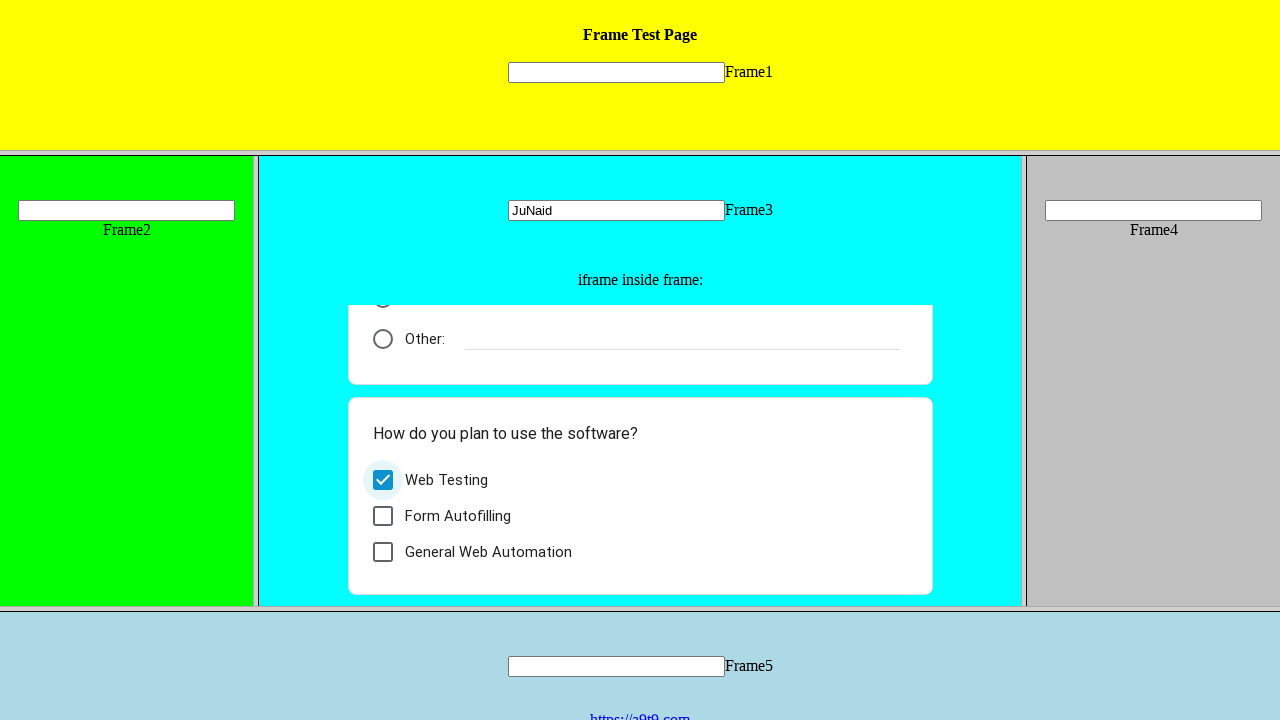

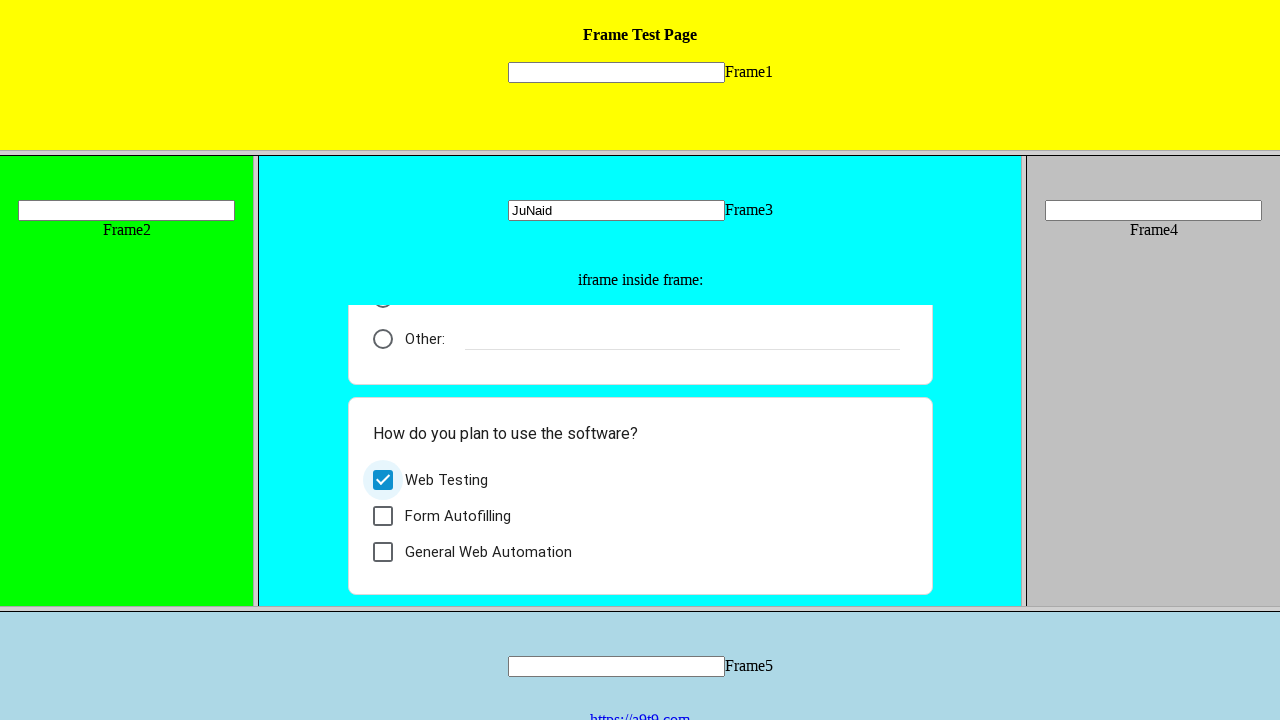